Tests a form submission by filling in name, email, selecting options from dropdown and radio buttons, then verifying success message

Starting URL: https://rahulshettyacademy.com/angularpractice/

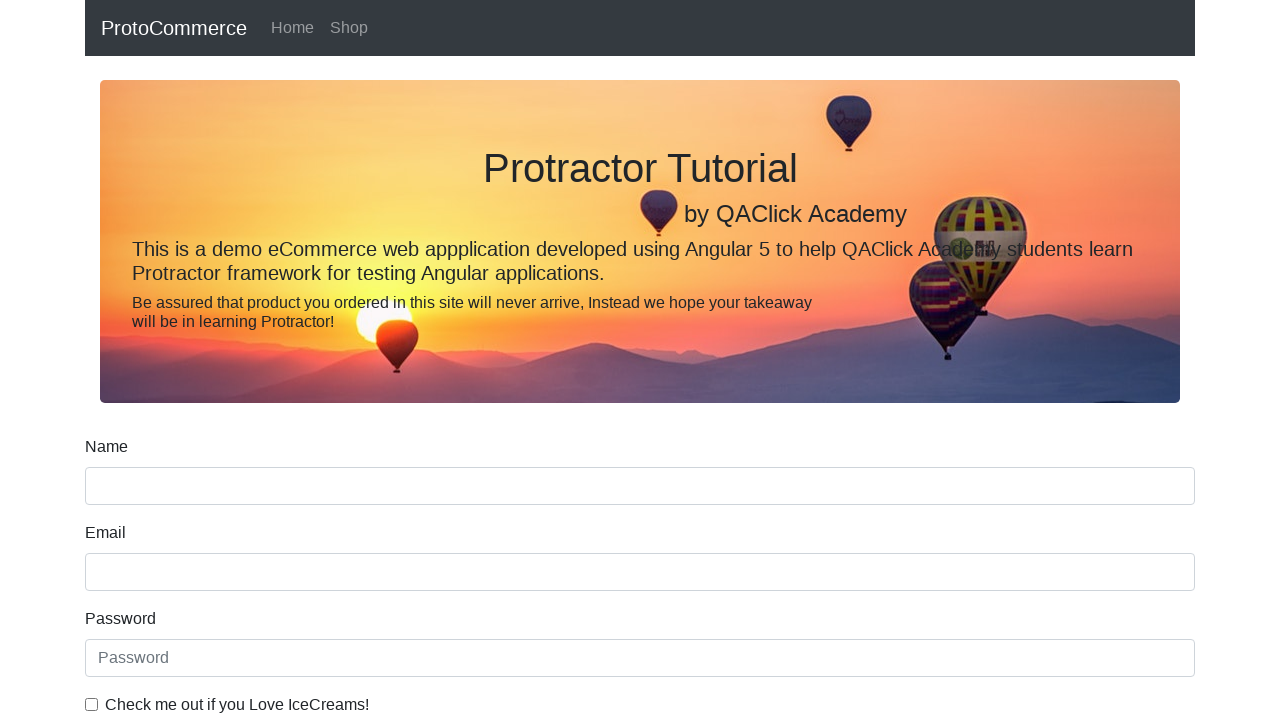

Filled name field with 'deepak' on input[name='name']
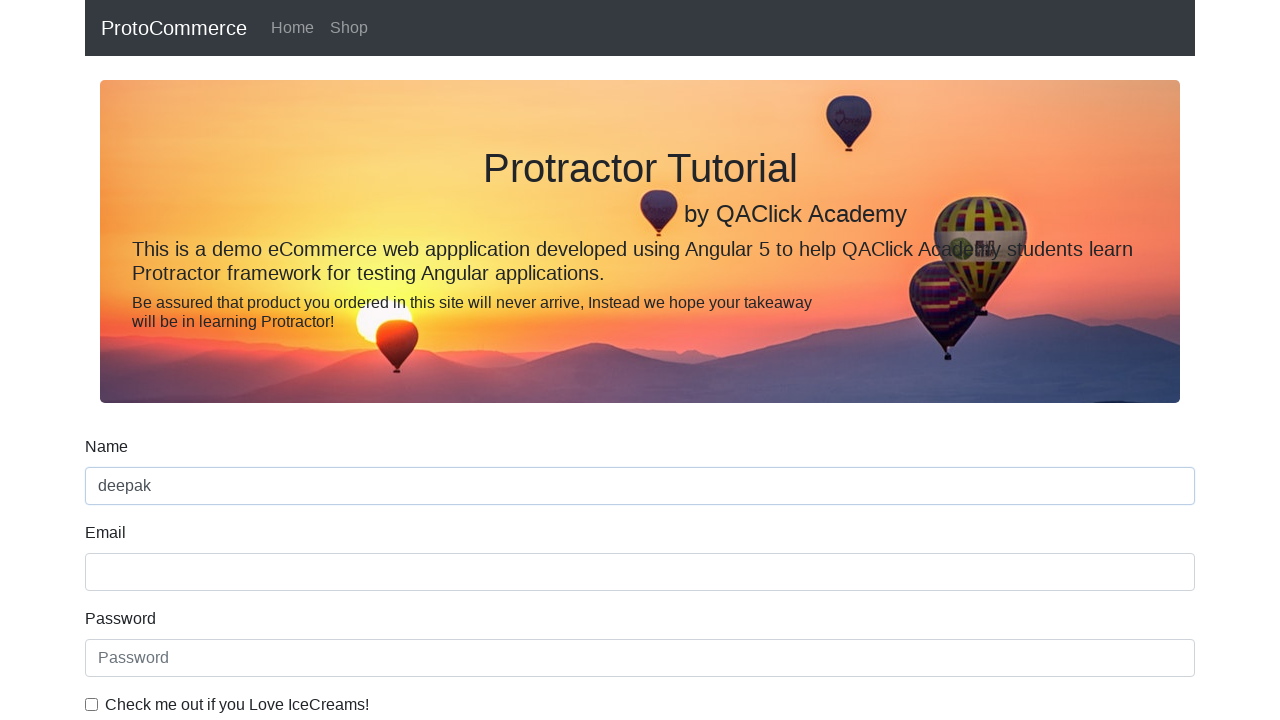

Filled email field with 'test@example.com' on input[name='email']
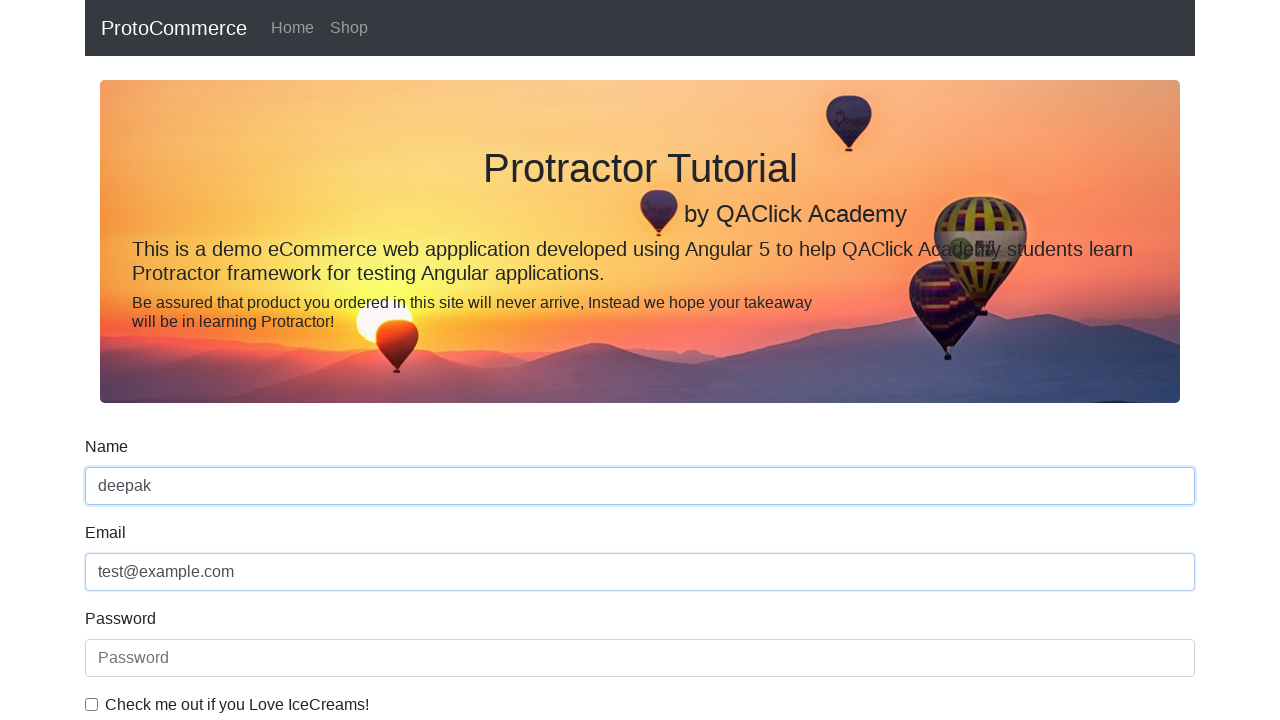

Checked the example checkbox at (92, 704) on #exampleCheck1
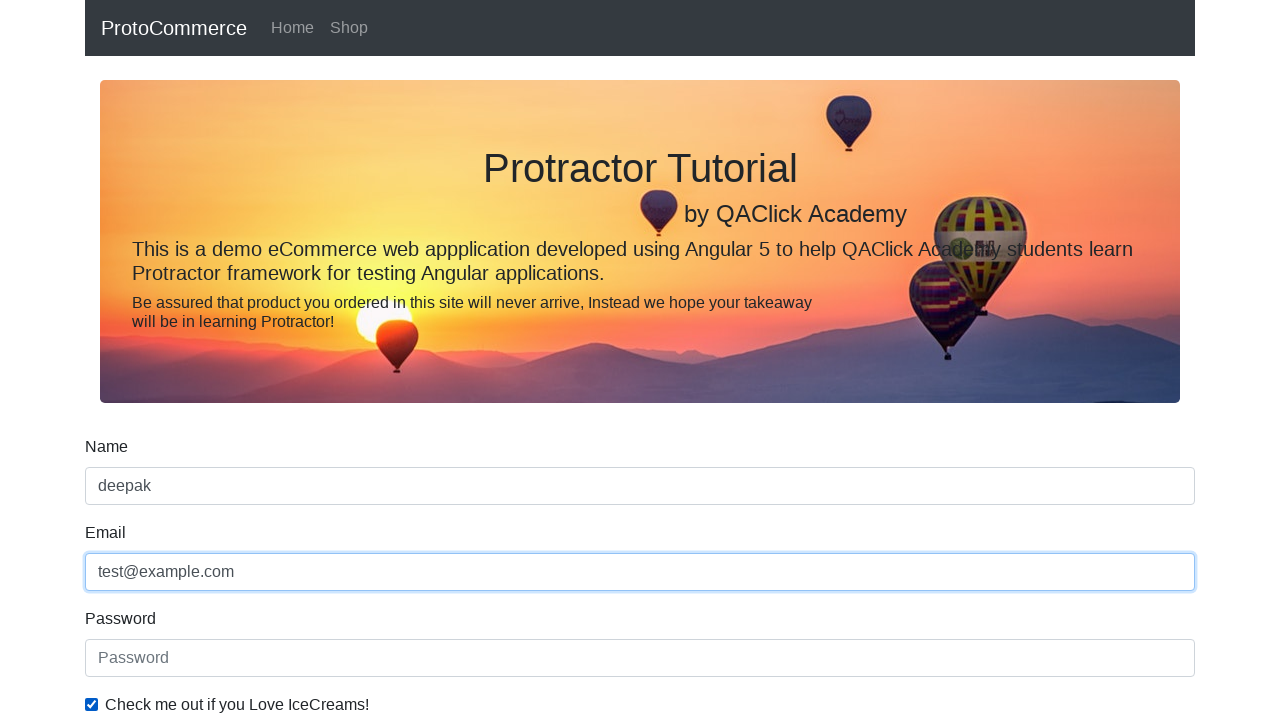

Selected 'Female' from dropdown menu on #exampleFormControlSelect1
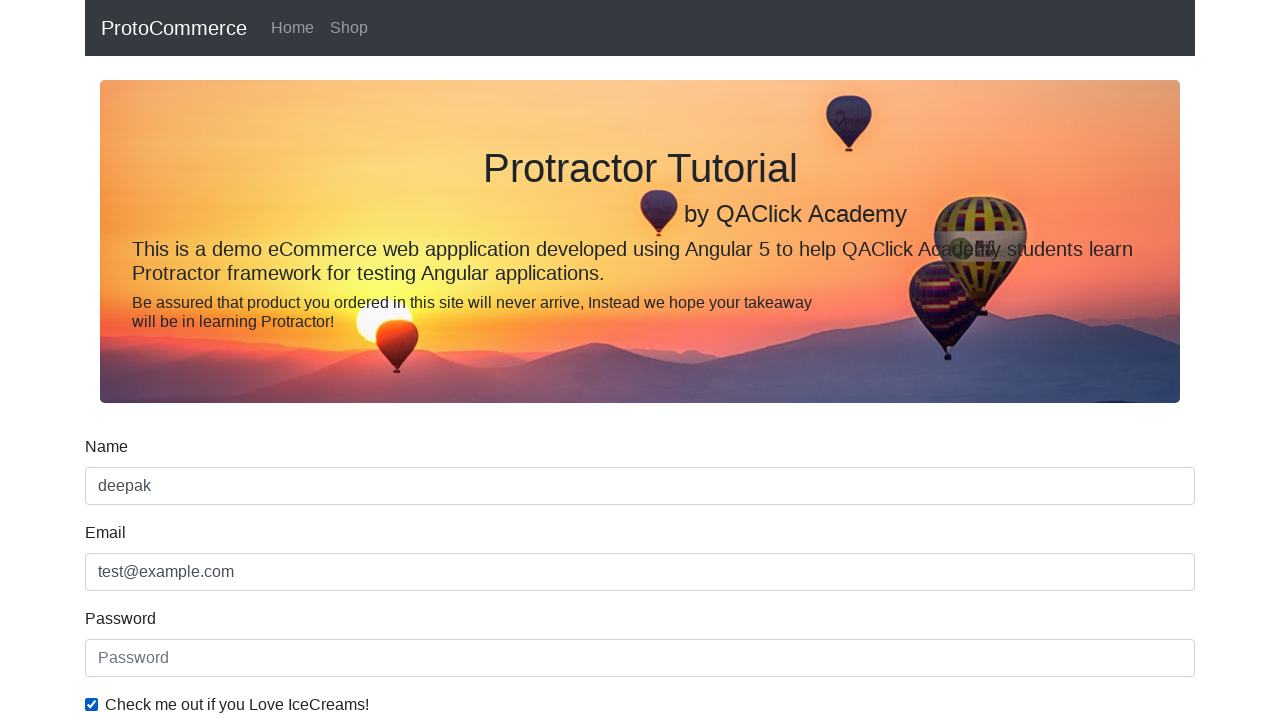

Clicked radio button for inline radio options at (238, 360) on input[name='inlineRadioOptions']
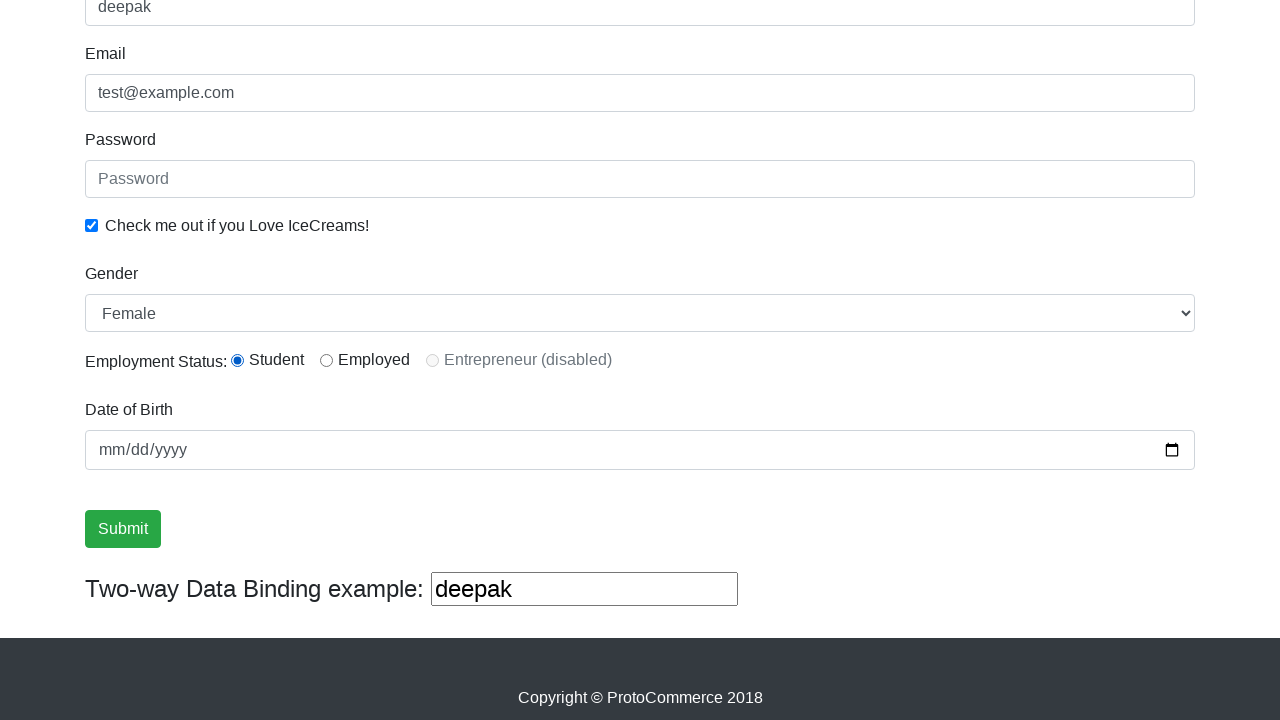

Clicked form submit button at (123, 529) on xpath=//input[@type='submit']
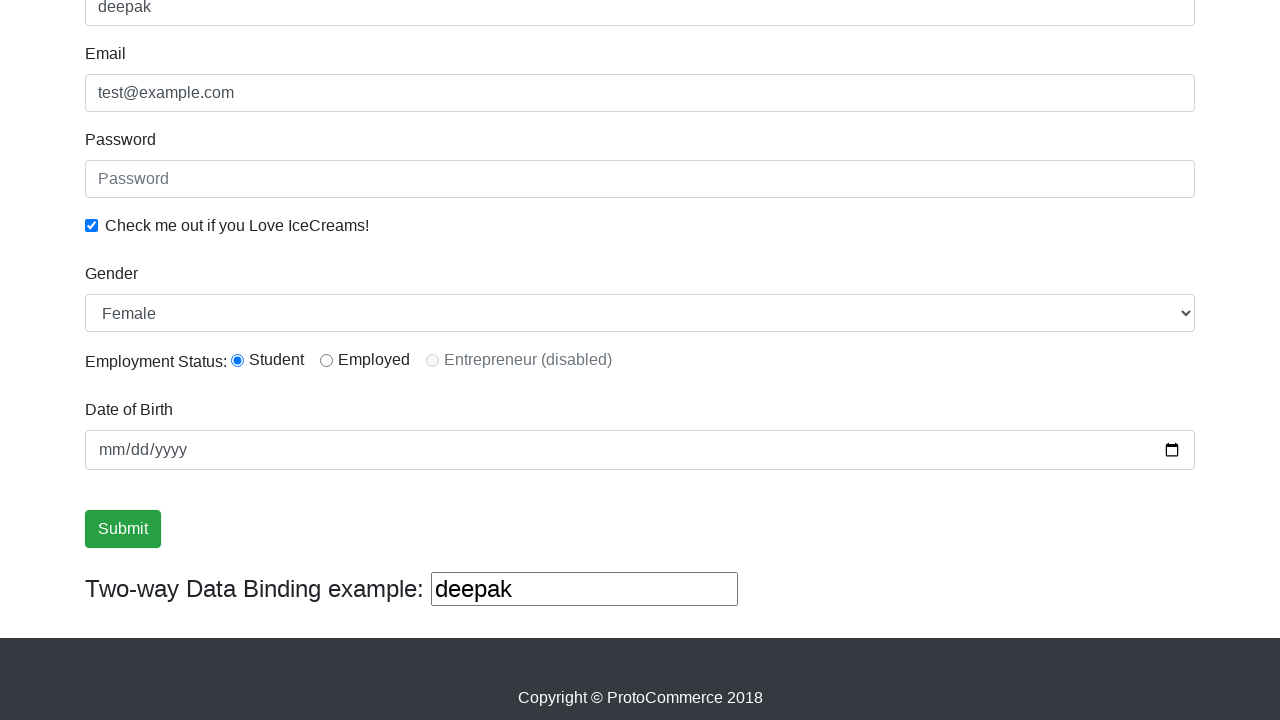

Success message appeared and was located
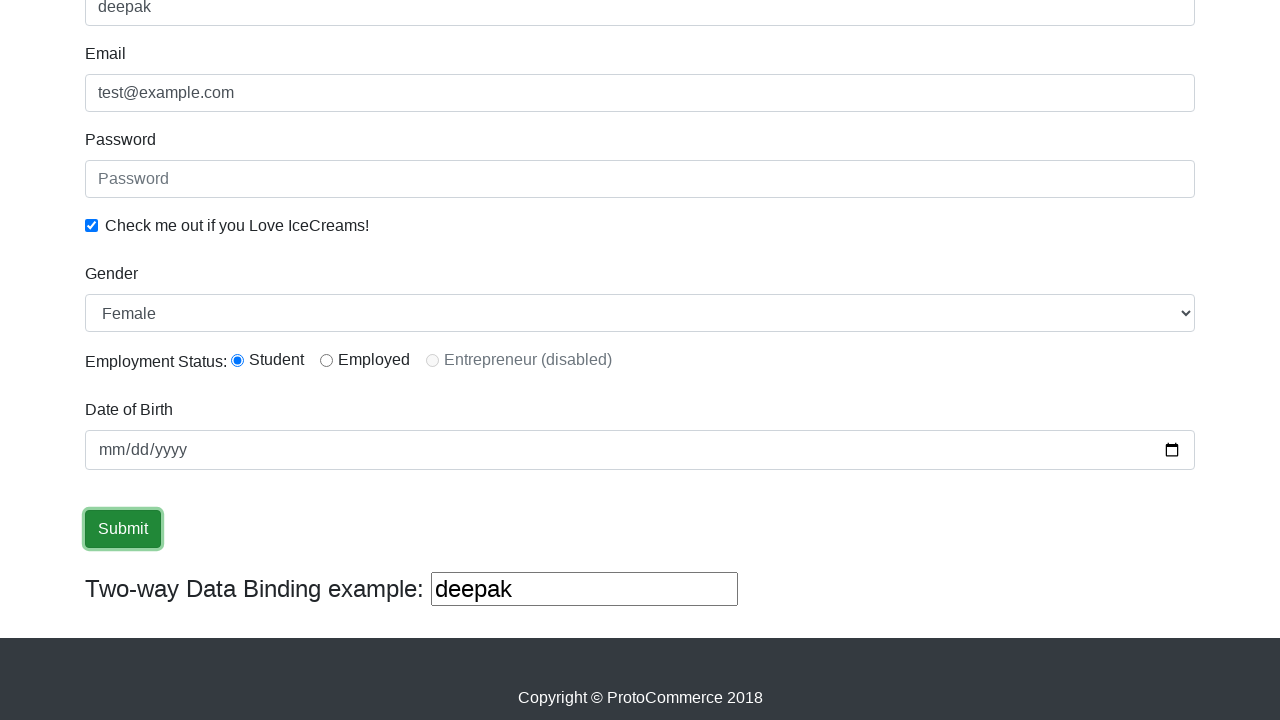

Verified success message contains 'Success! The'
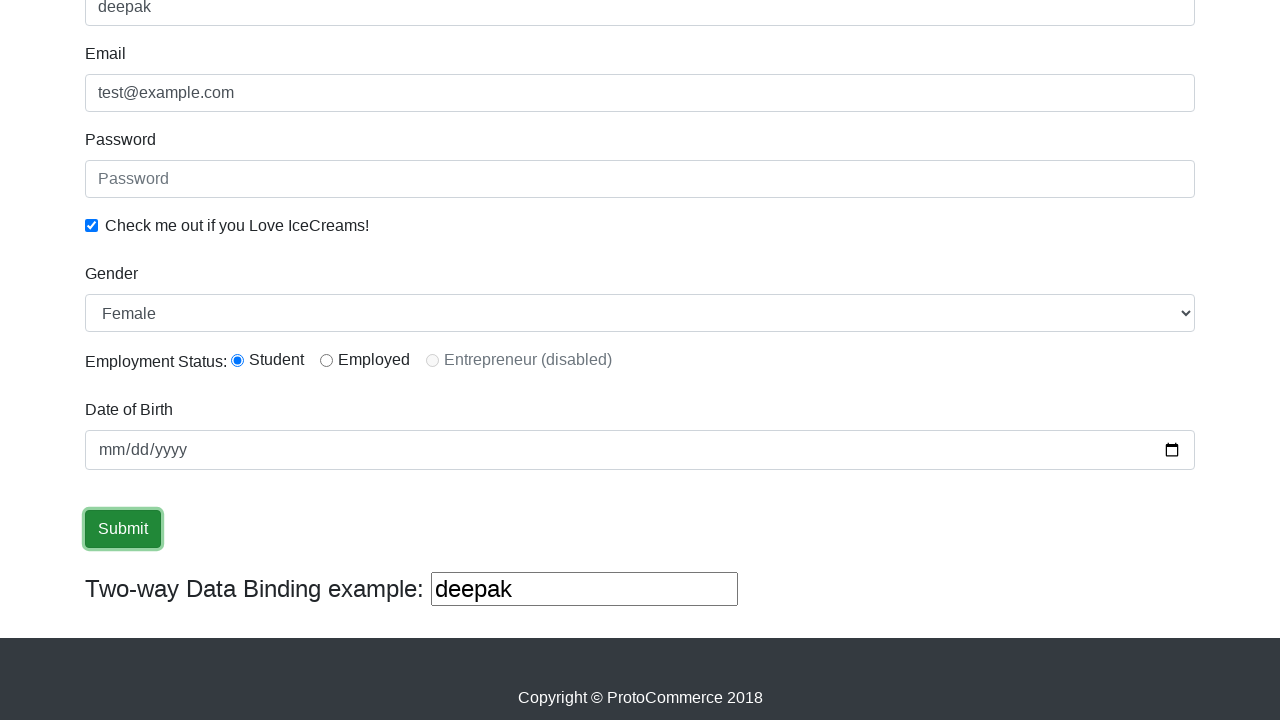

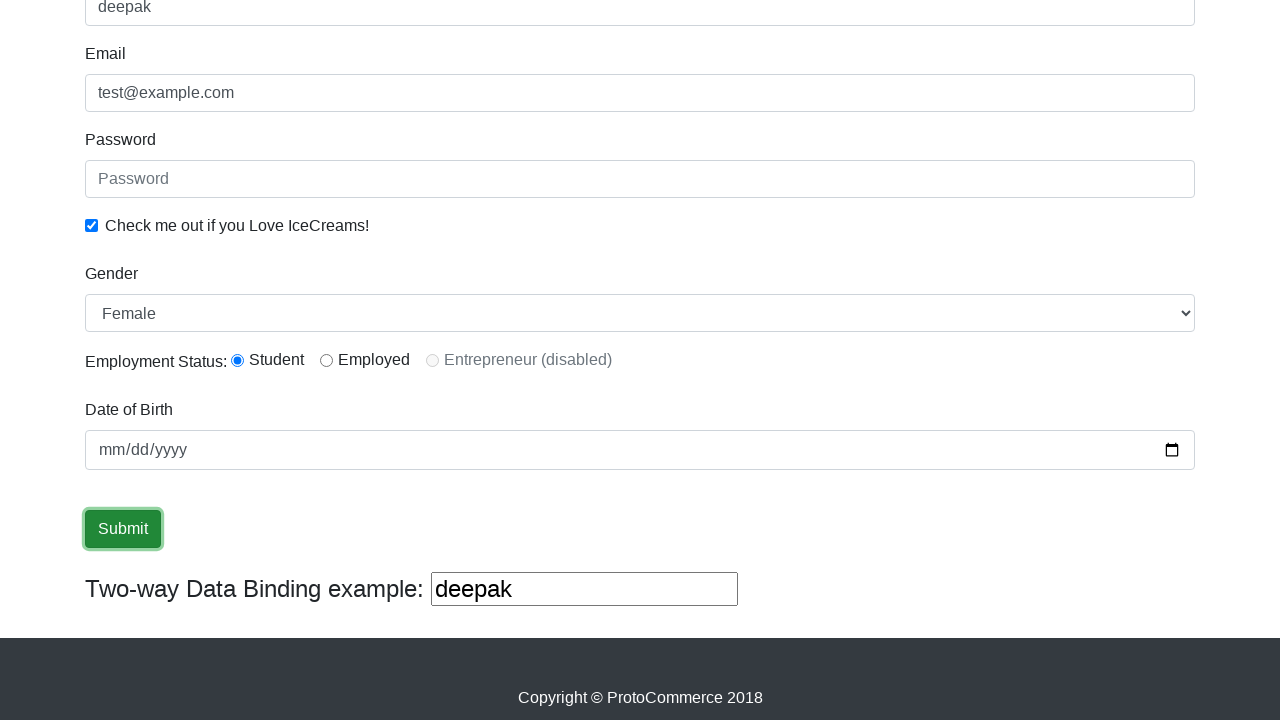